Tests frame handling using Playwright's frameLocator API to click a button inside a nested iframe

Starting URL: https://leafground.com/frame.xhtml

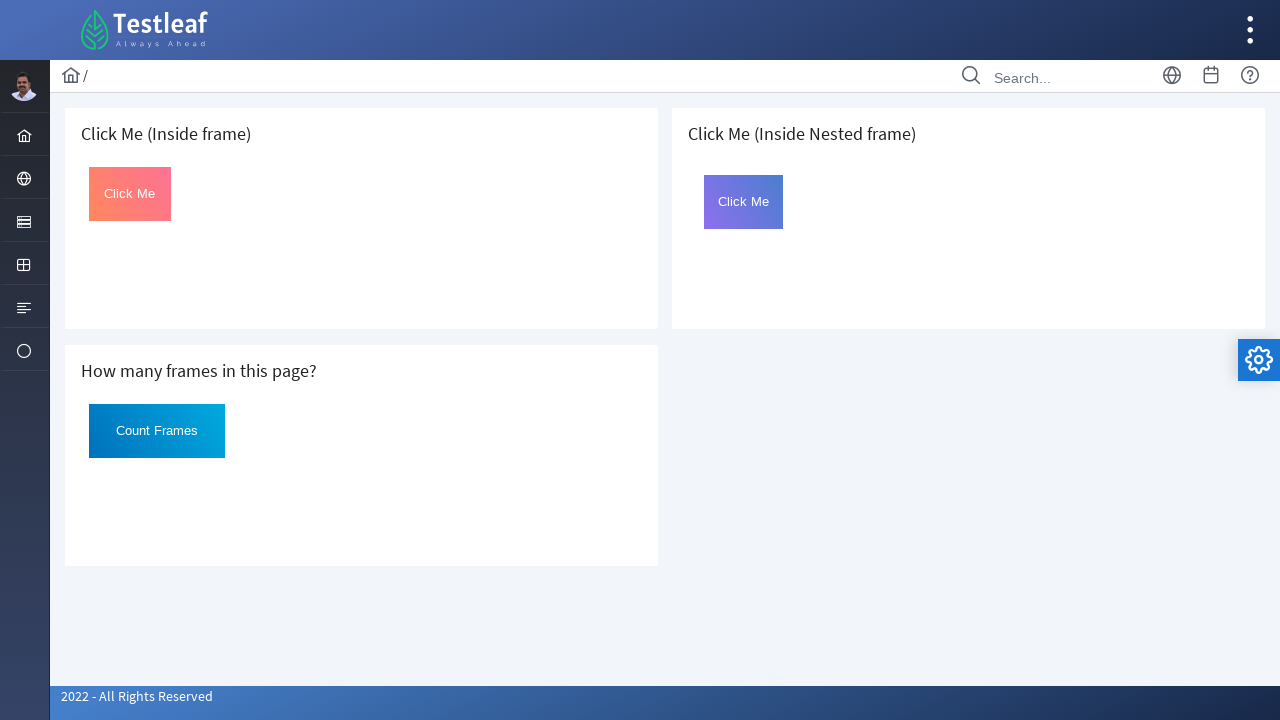

Waited for page to load
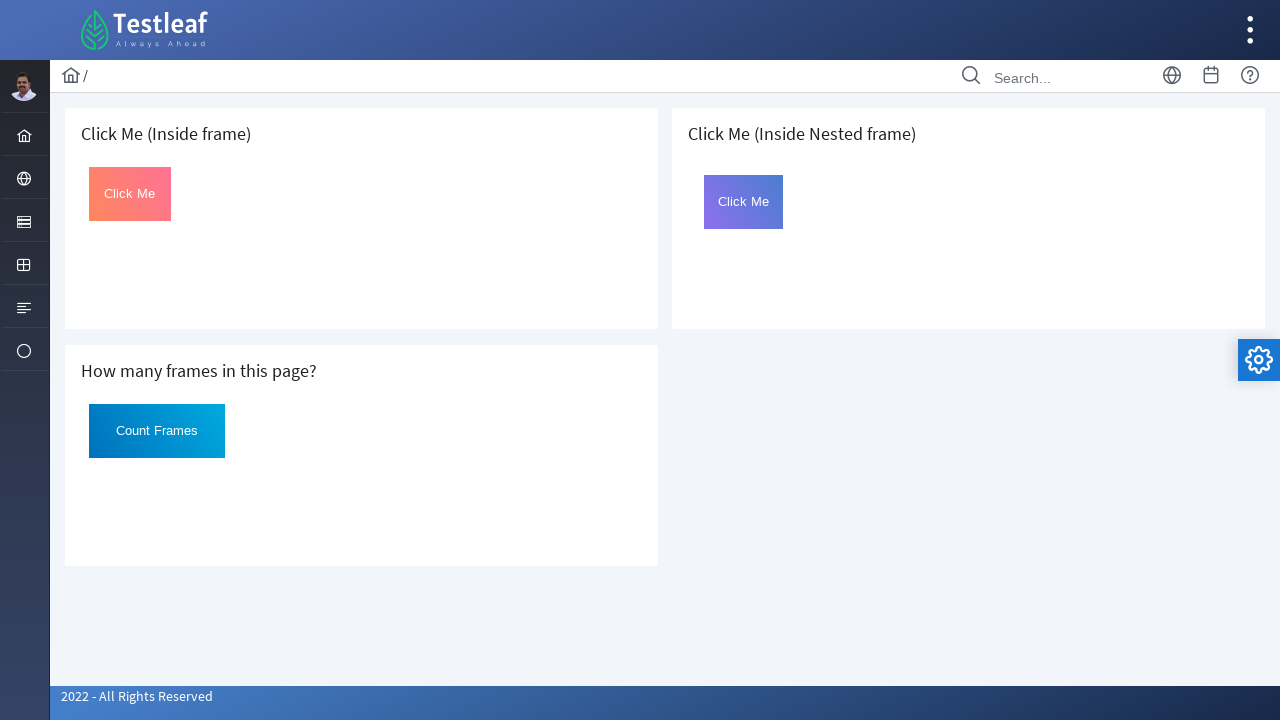

Clicked button inside nested iframe using frameLocator at (130, 194) on iframe >> nth=0 >> internal:control=enter-frame >> #Click
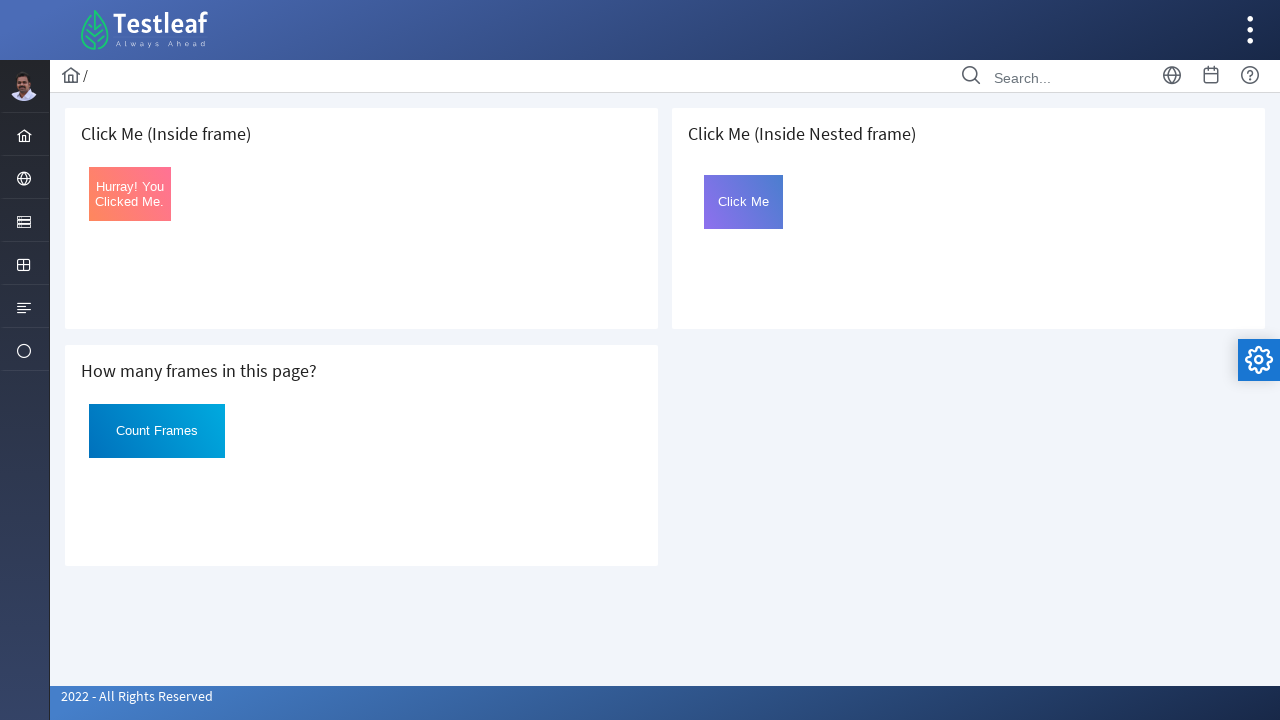

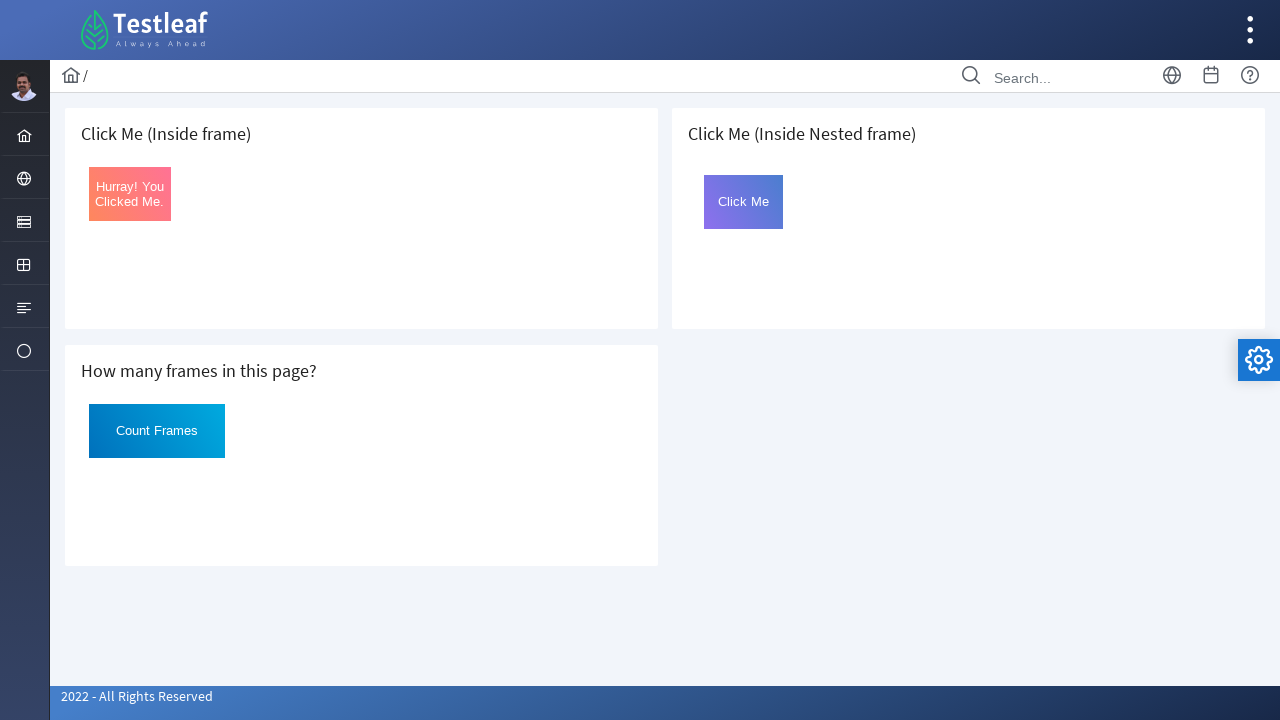